Tests activating all completed tasks using the toggle-all checkbox

Starting URL: https://todomvc4tasj.herokuapp.com/

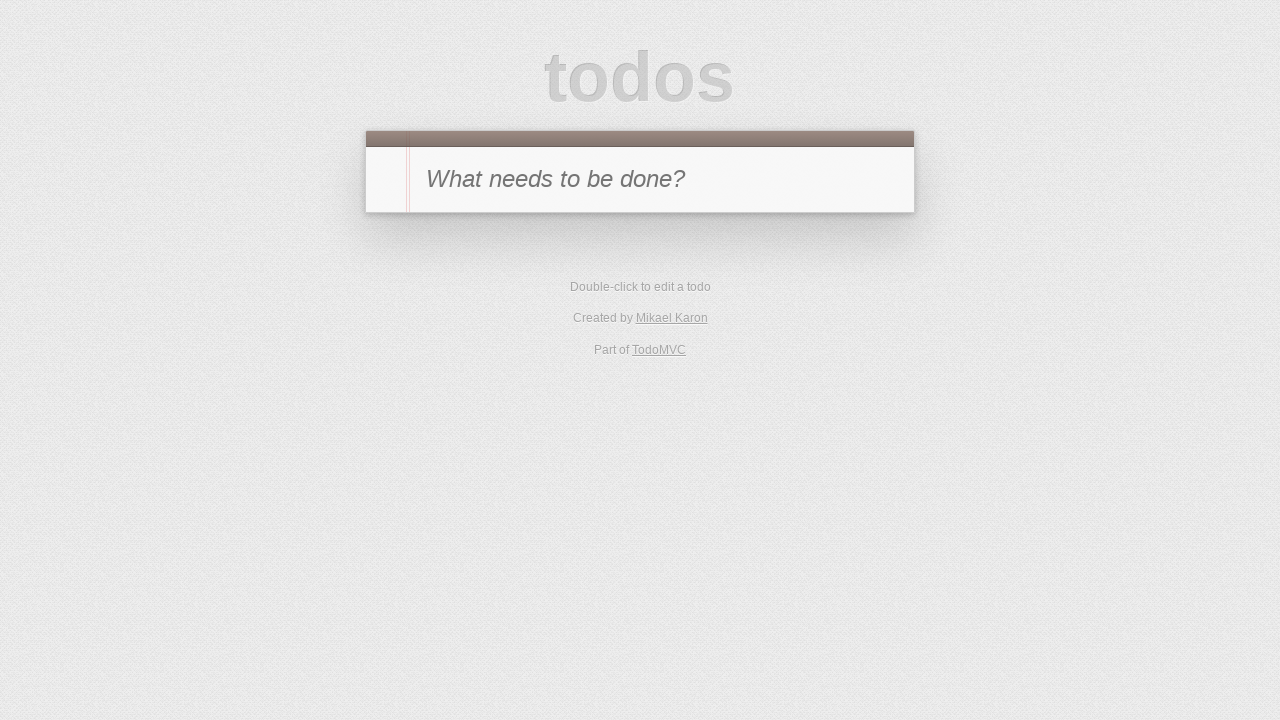

Set localStorage with two completed tasks
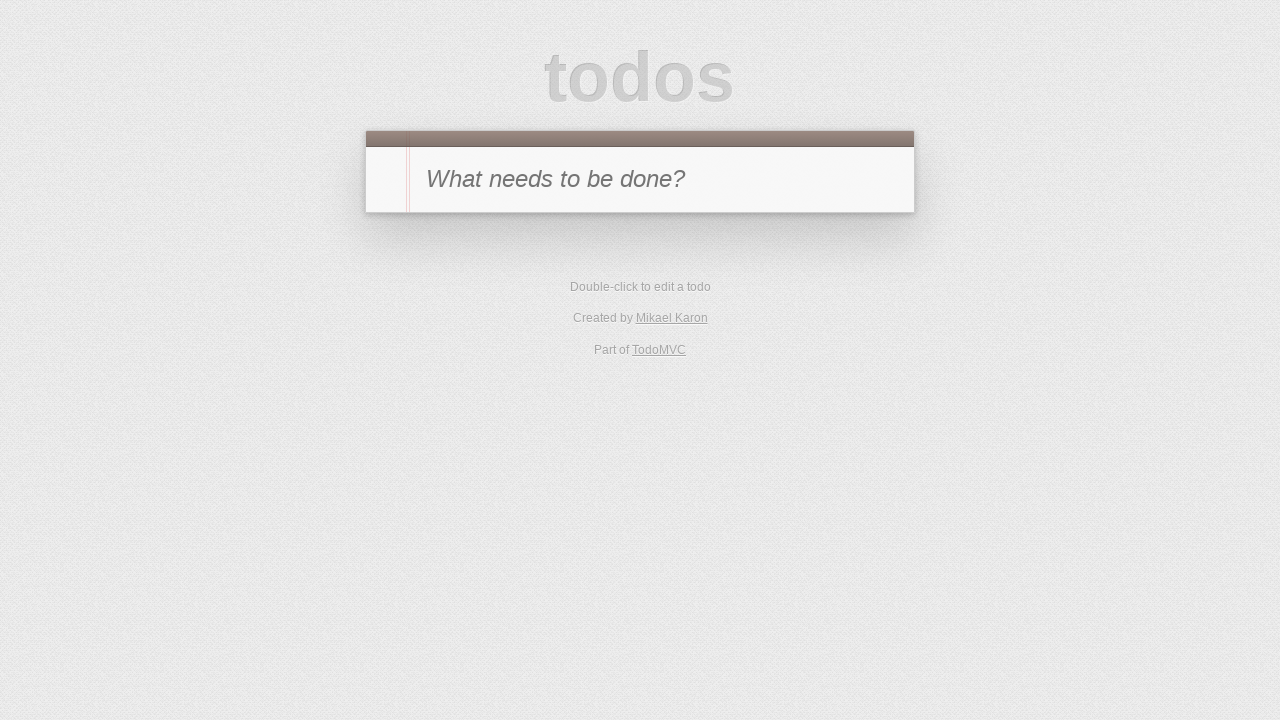

Reloaded the page to load tasks from localStorage
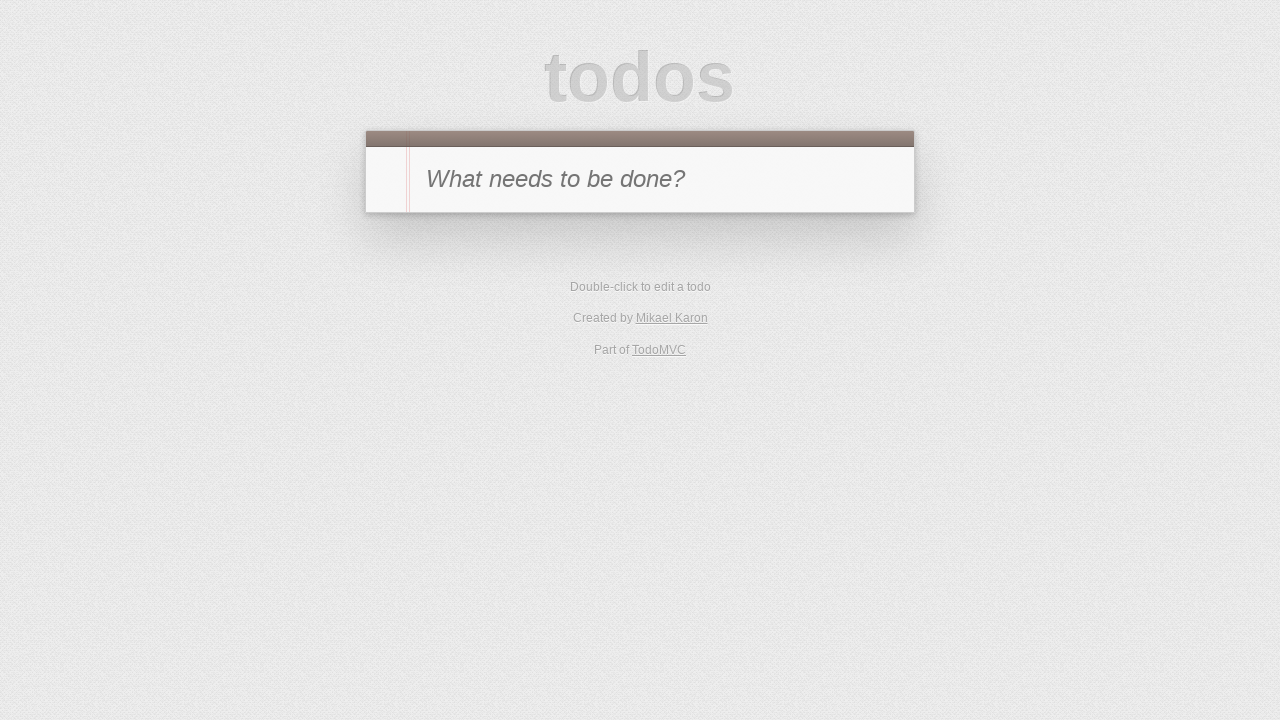

Clicked toggle-all checkbox to activate all completed tasks at (388, 180) on #toggle-all
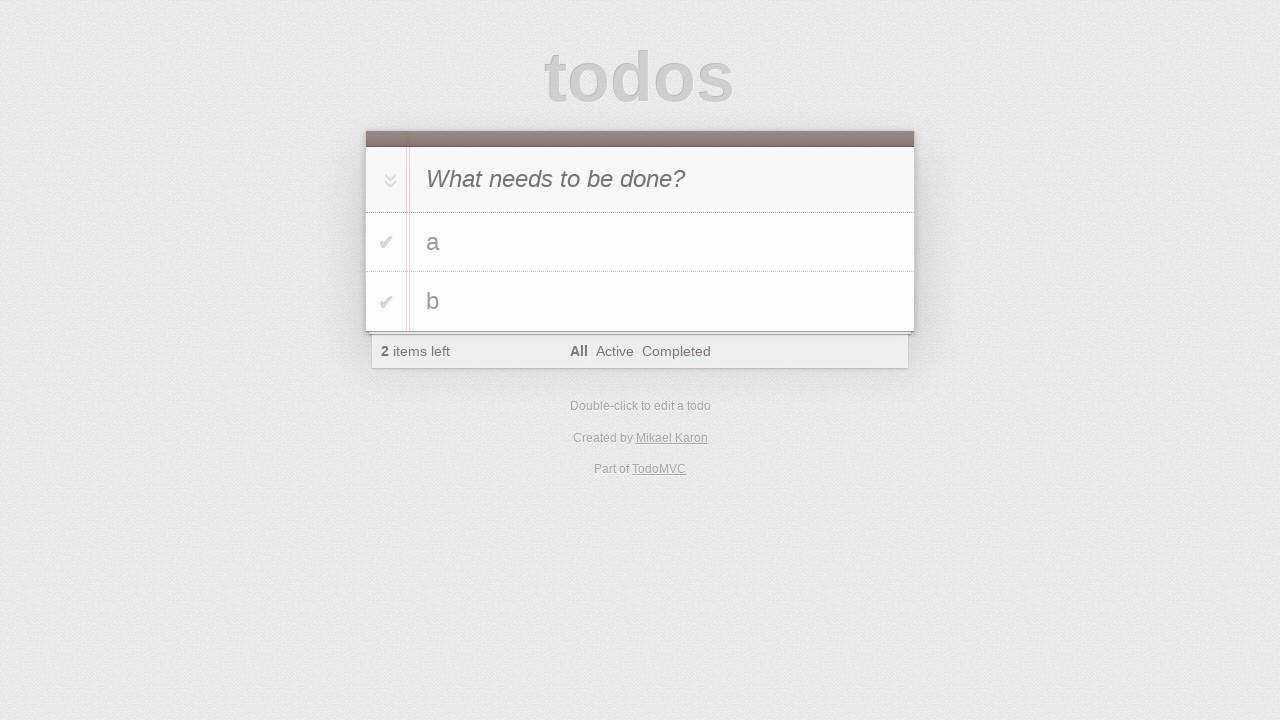

Verified that items left counter shows 2 active tasks
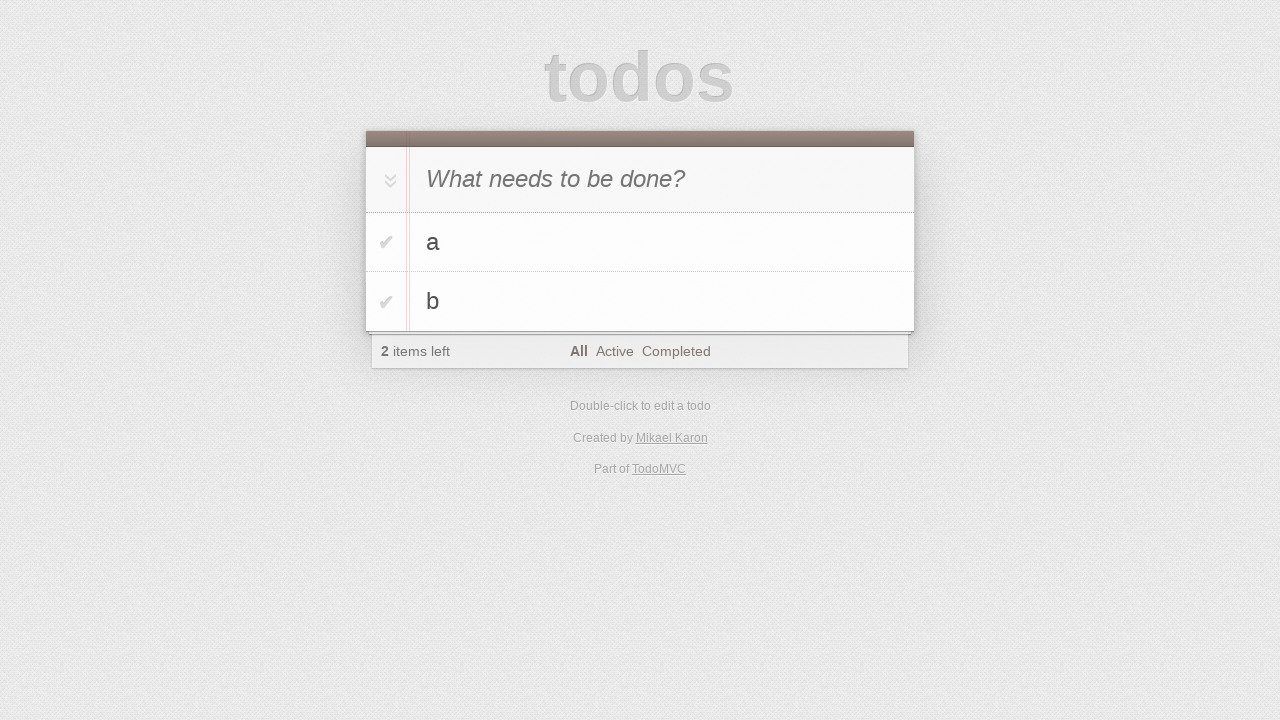

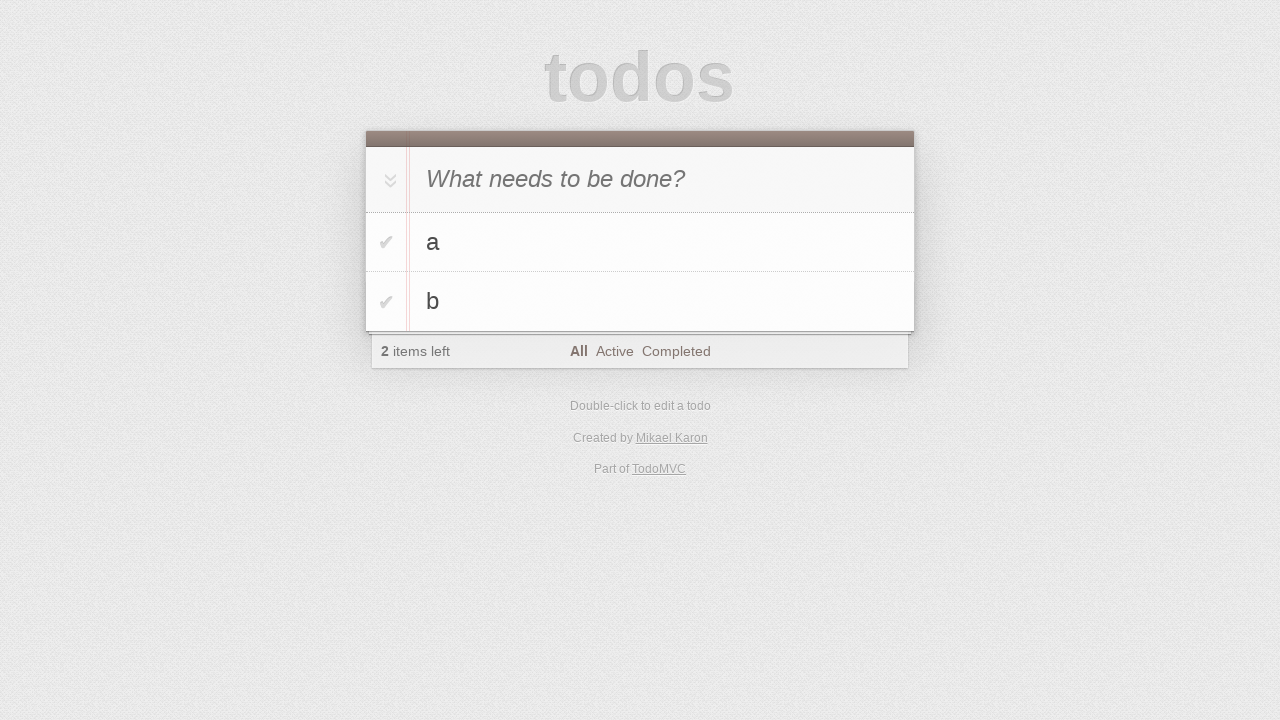